Tests drag and drop functionality on the jQuery UI droppable demo page by dragging an element to a target drop zone within an iframe

Starting URL: https://jqueryui.com/droppable/

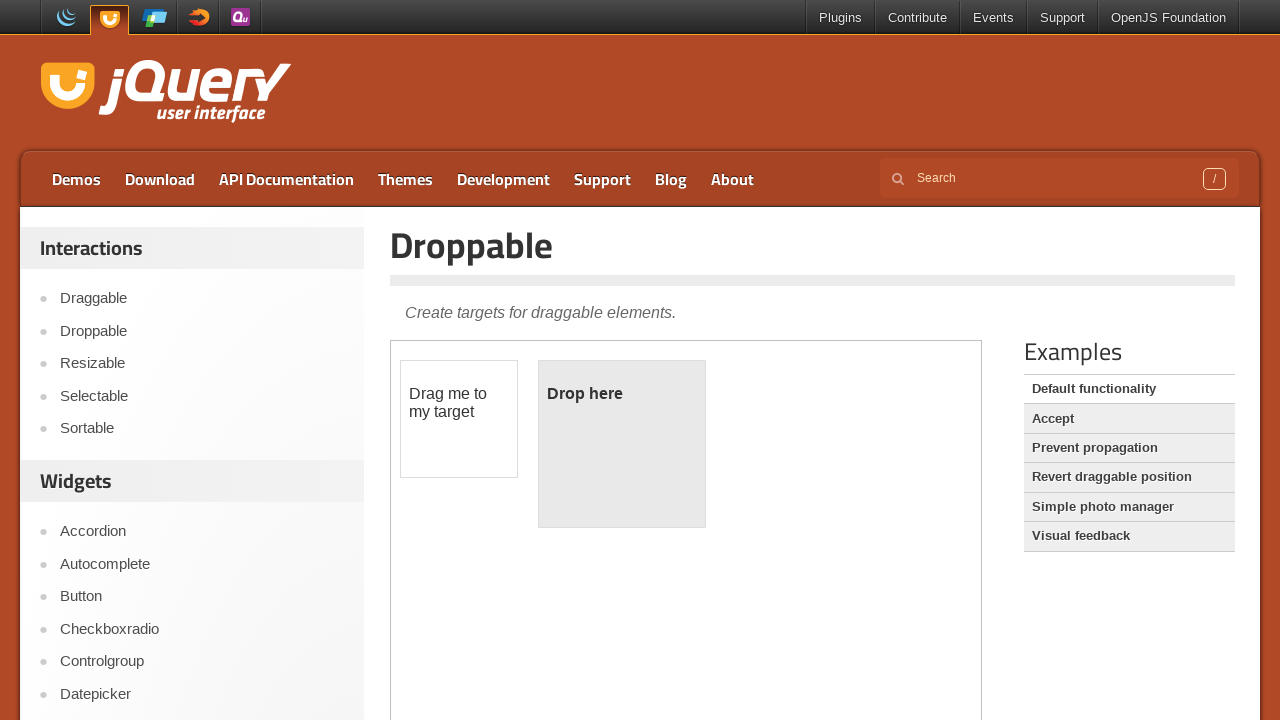

Located the demo iframe
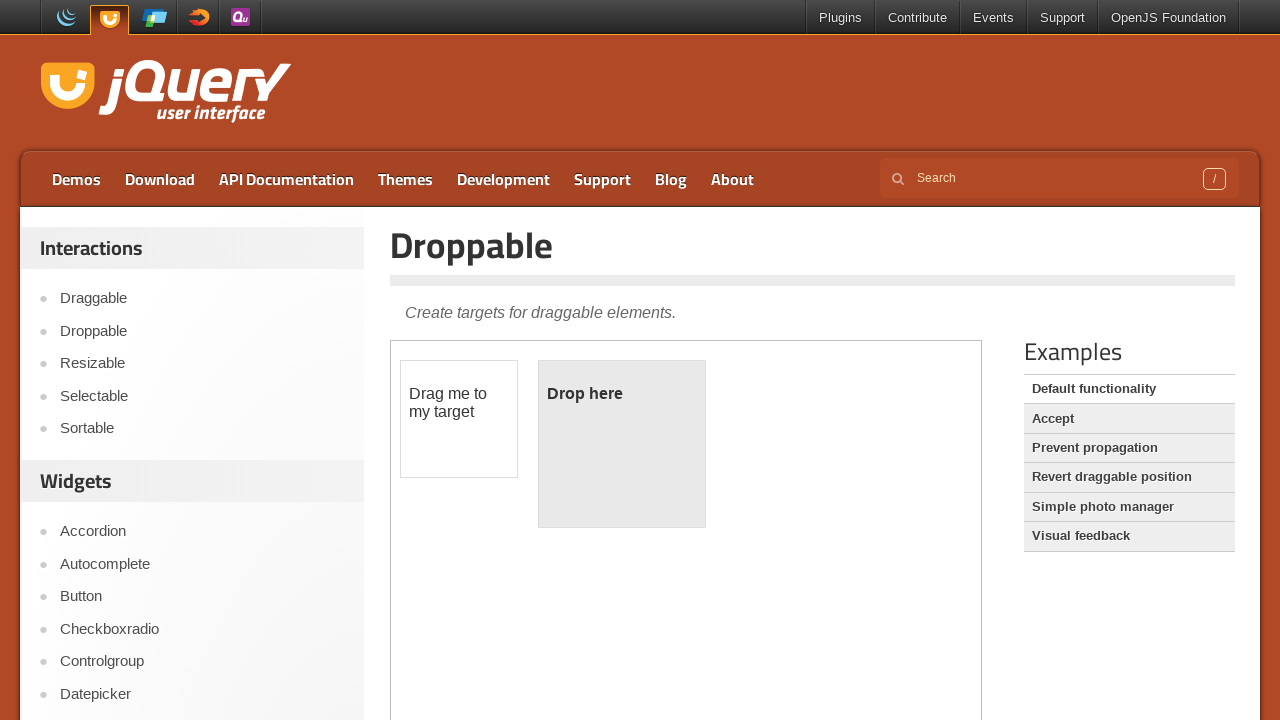

Draggable element 'Drag me to my target' is now visible
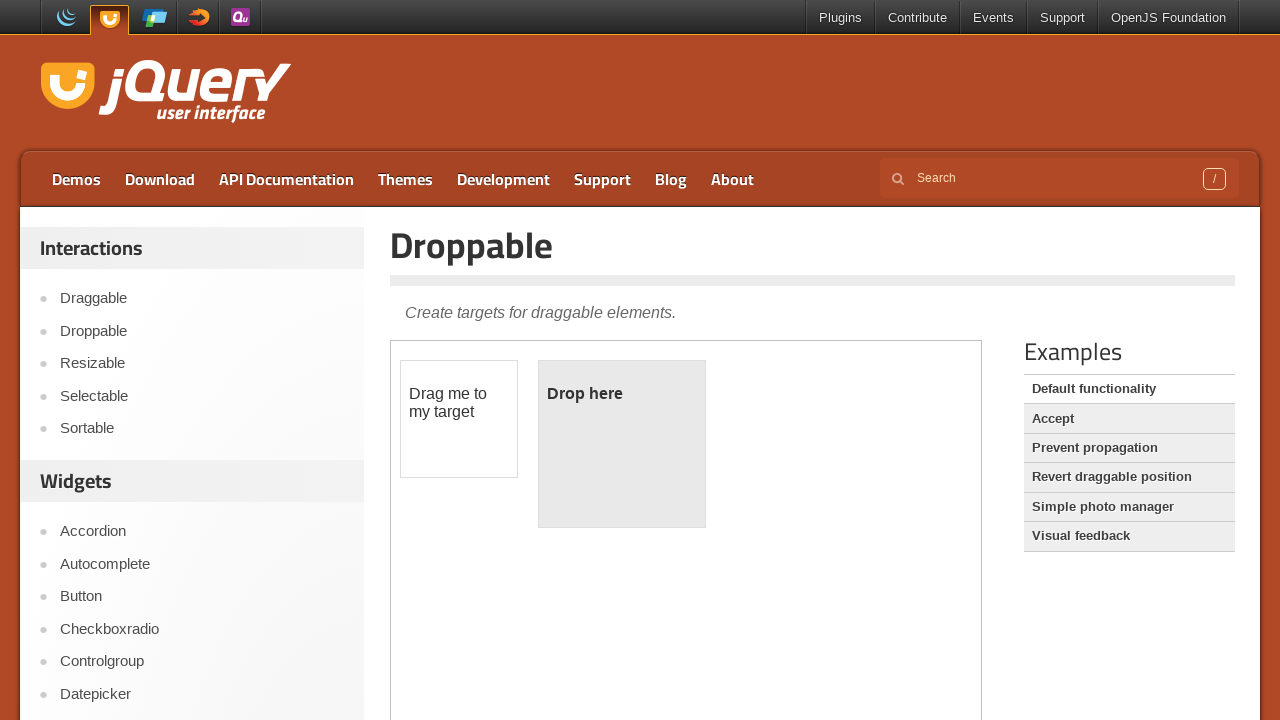

Located the draggable element
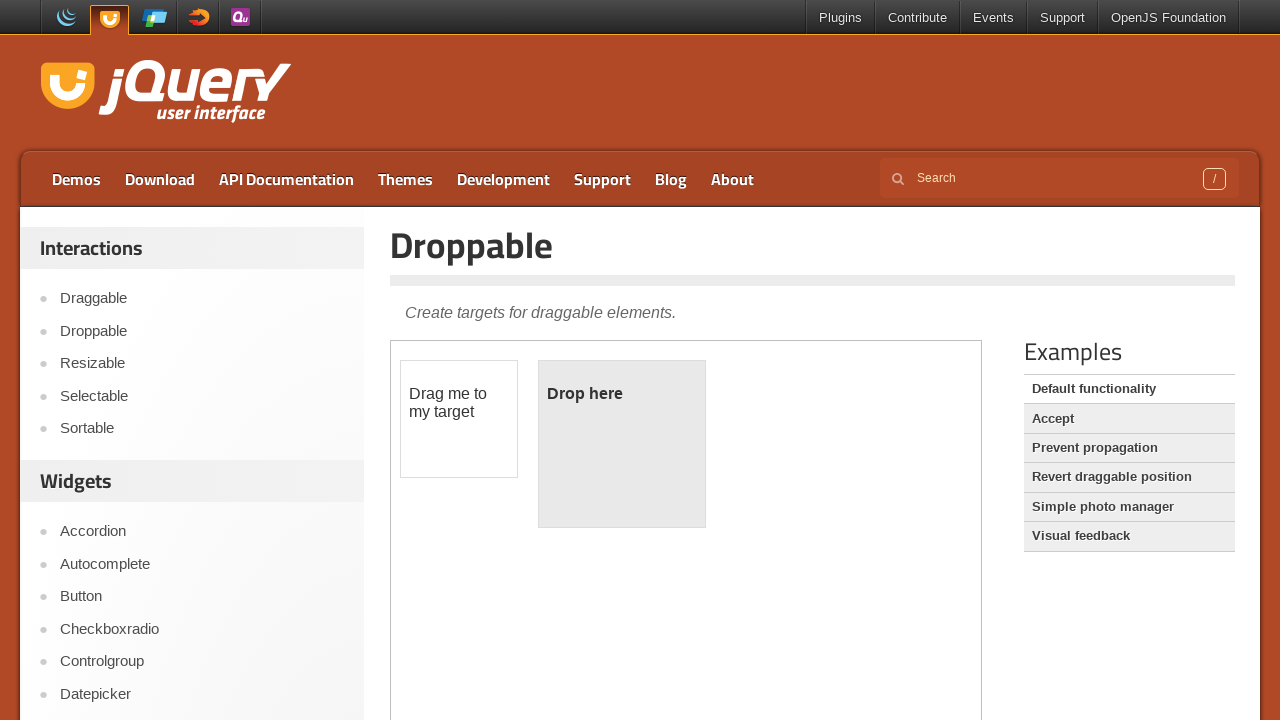

Located the drop target element
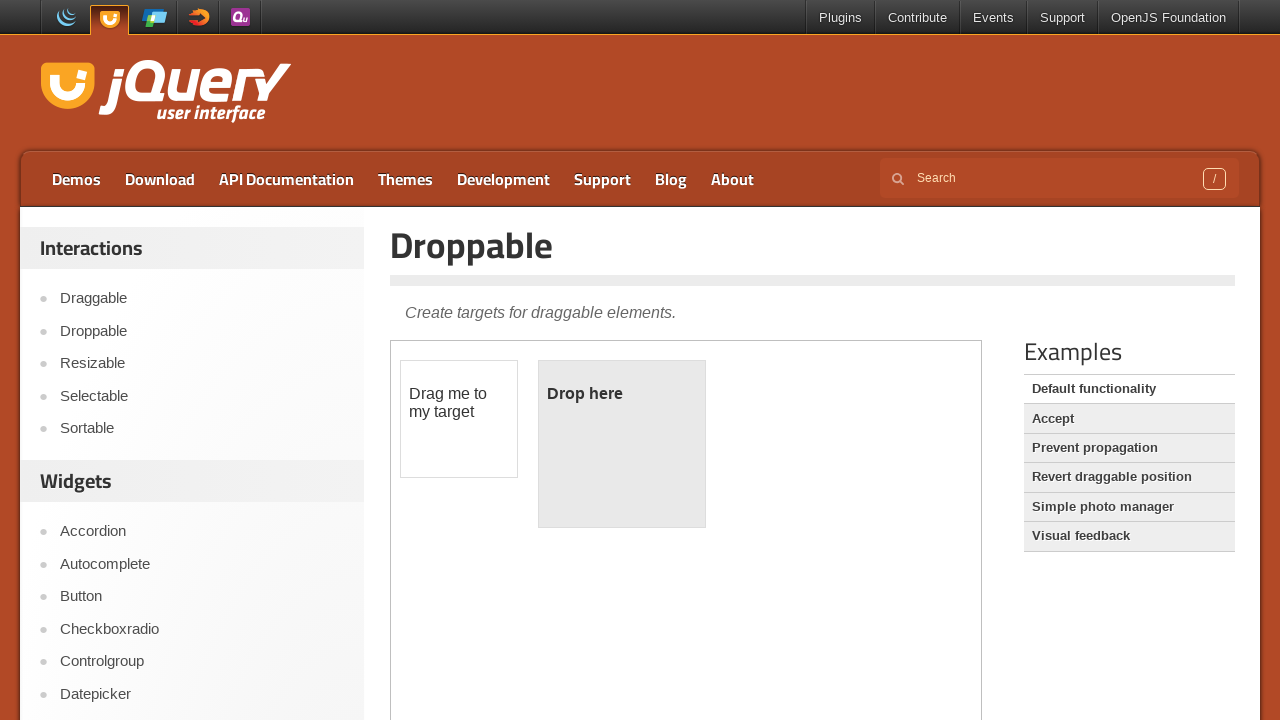

Successfully dragged element to the drop target at (622, 444)
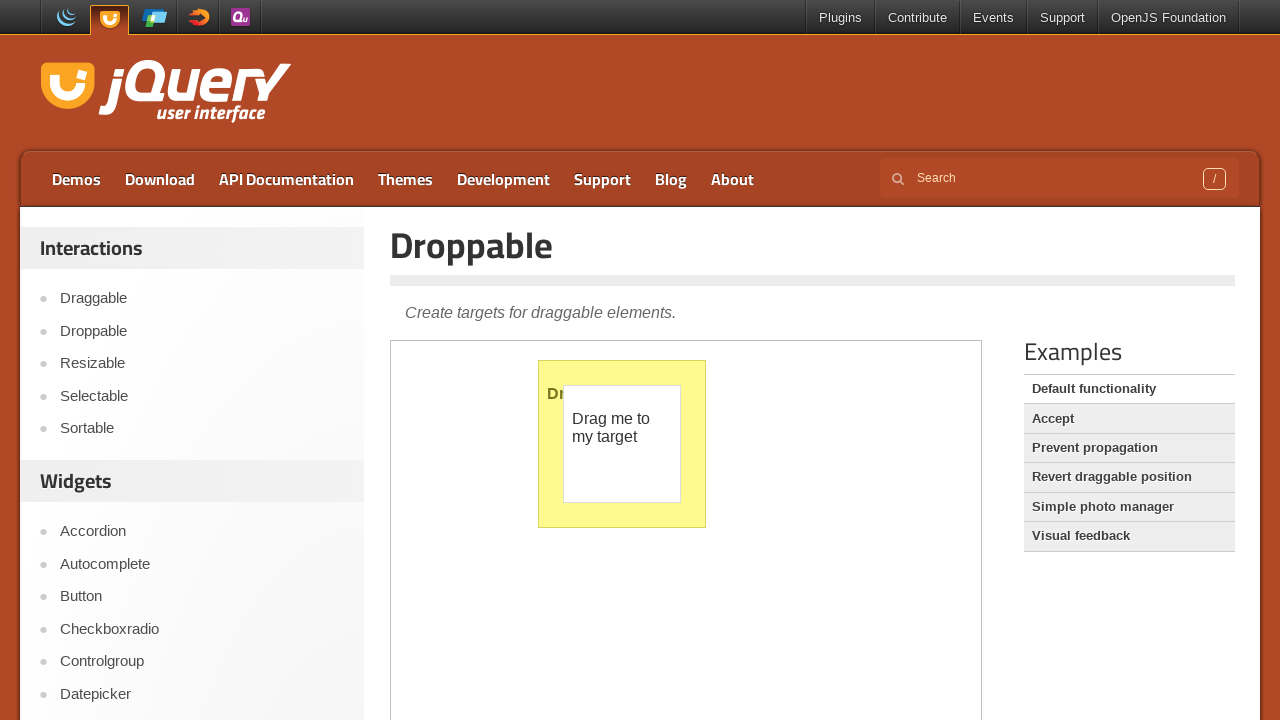

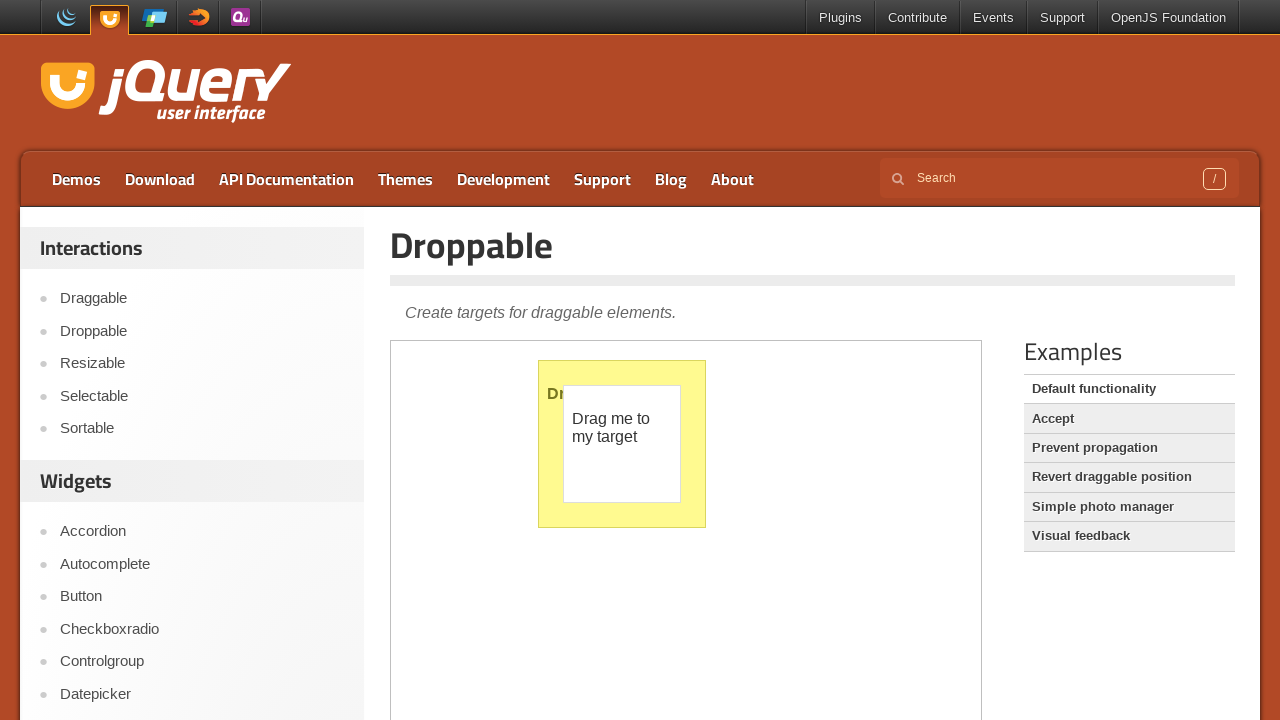